Tests un-marking todo items as complete by unchecking their checkboxes.

Starting URL: https://demo.playwright.dev/todomvc

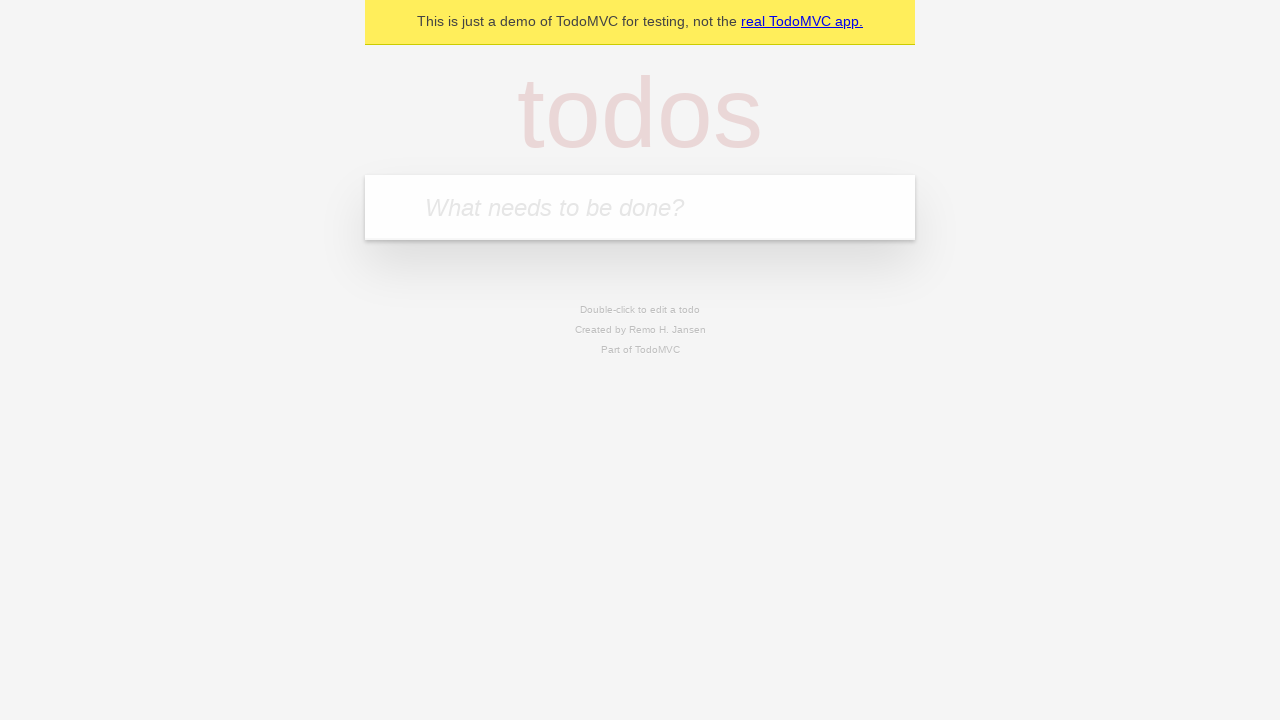

Located new todo input field
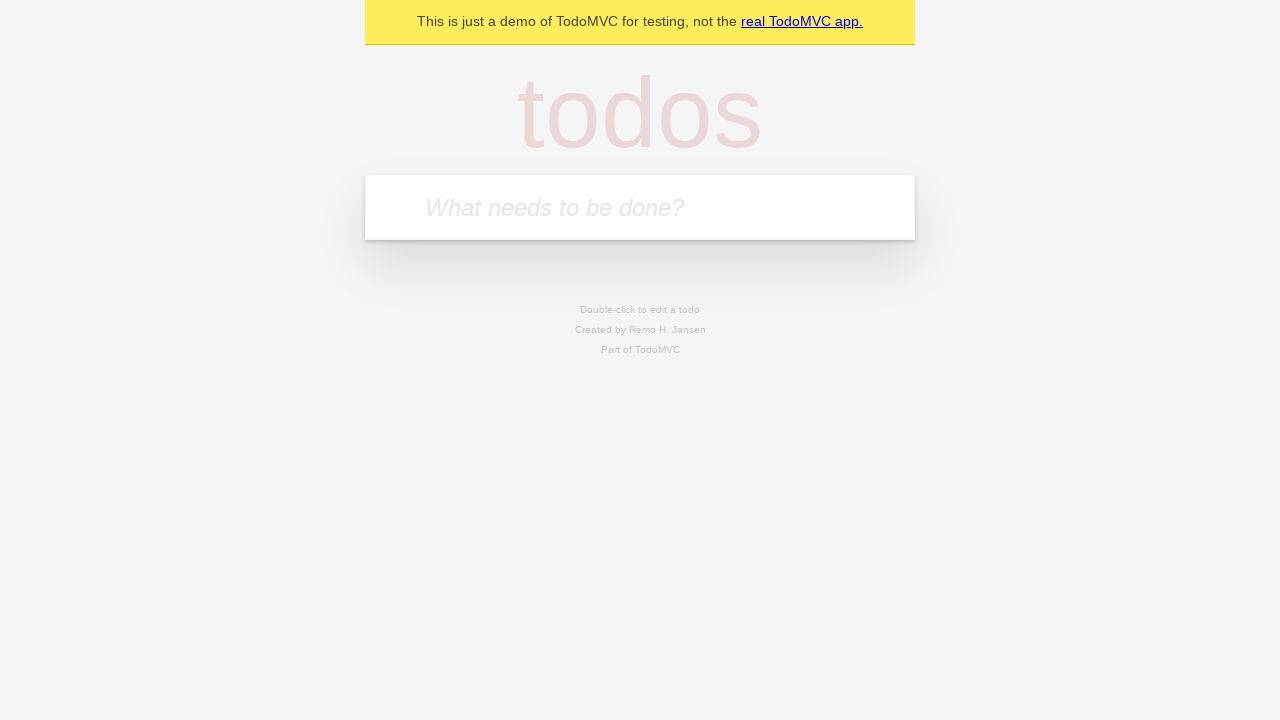

Filled first todo item with 'buy some cheese' on internal:attr=[placeholder="What needs to be done?"i]
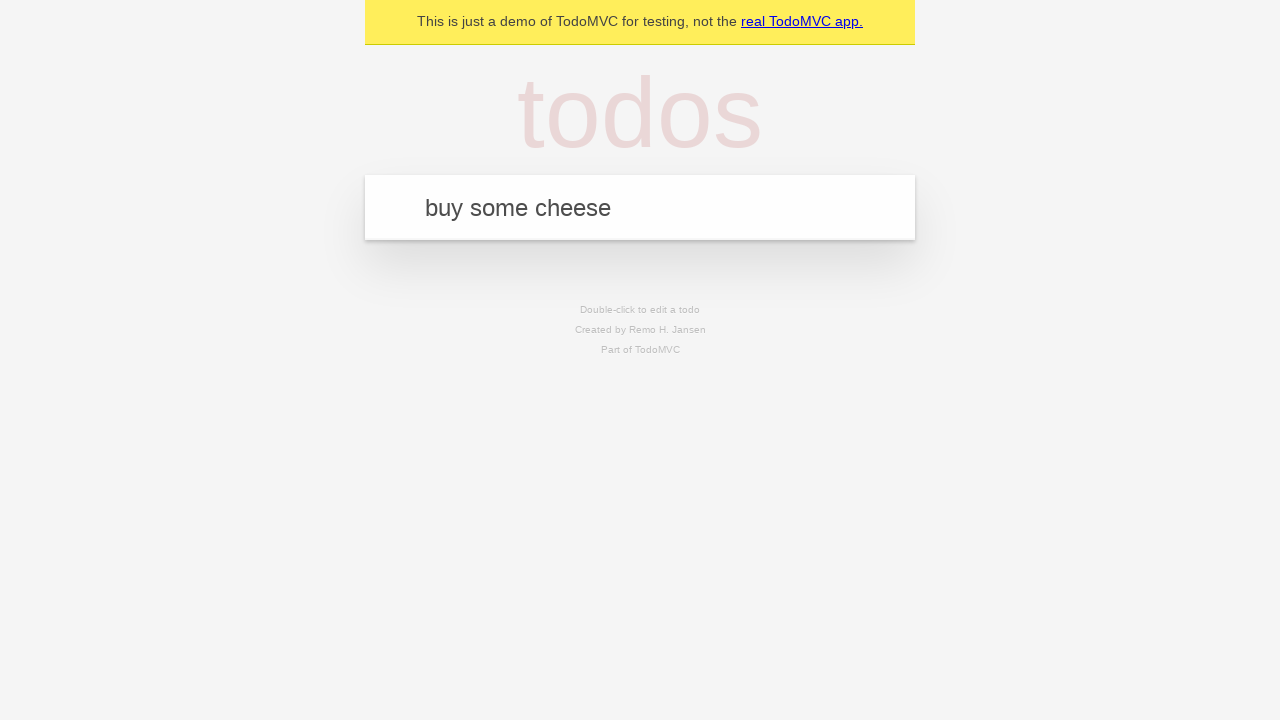

Pressed Enter to create first todo item on internal:attr=[placeholder="What needs to be done?"i]
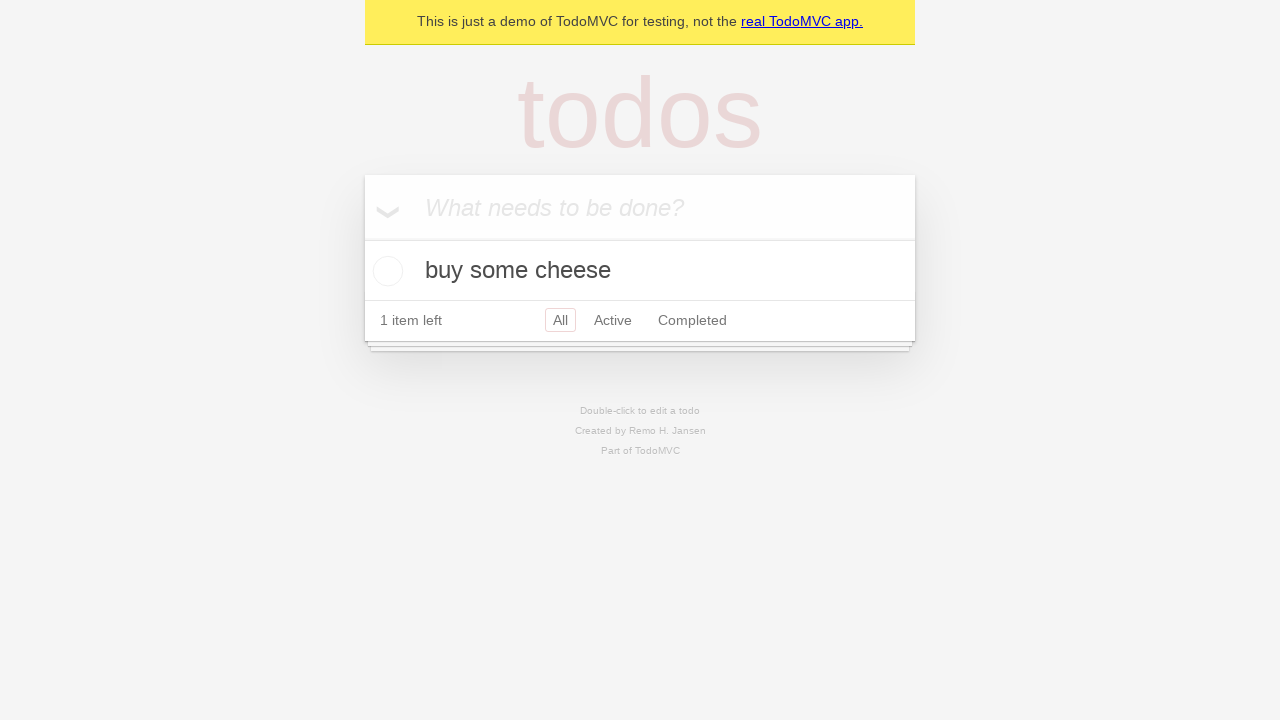

Filled second todo item with 'feed the cat' on internal:attr=[placeholder="What needs to be done?"i]
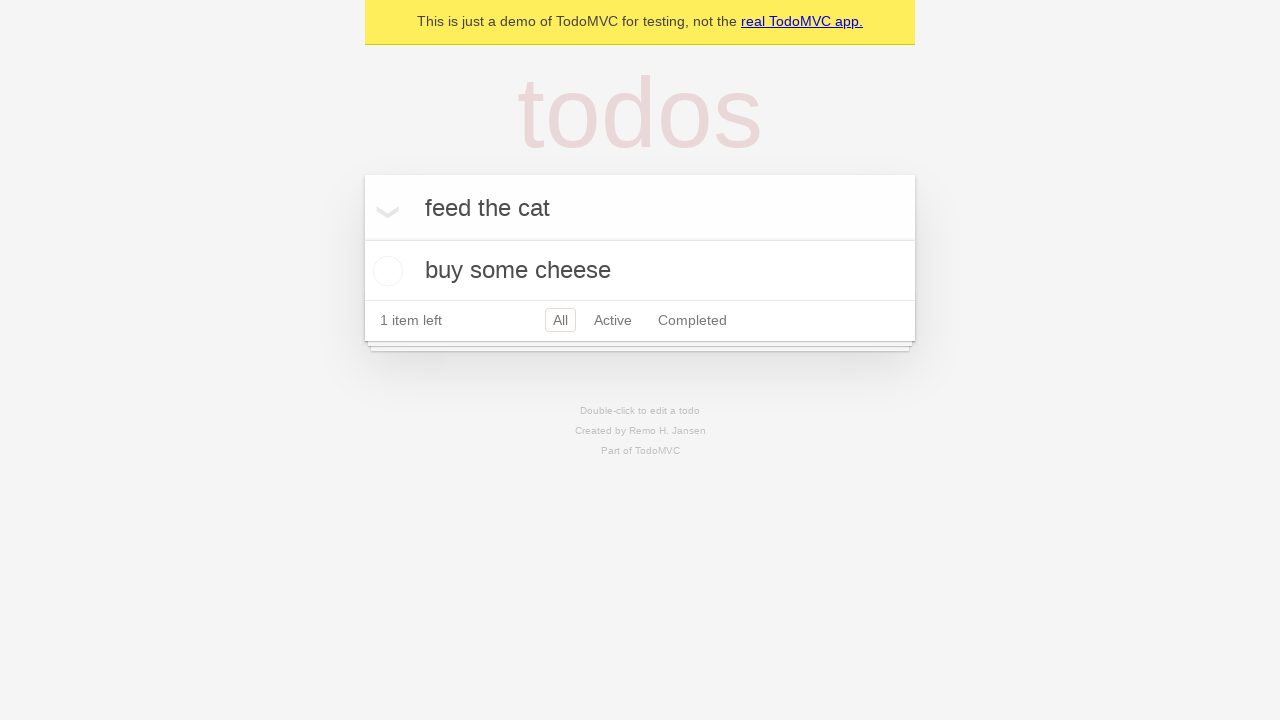

Pressed Enter to create second todo item on internal:attr=[placeholder="What needs to be done?"i]
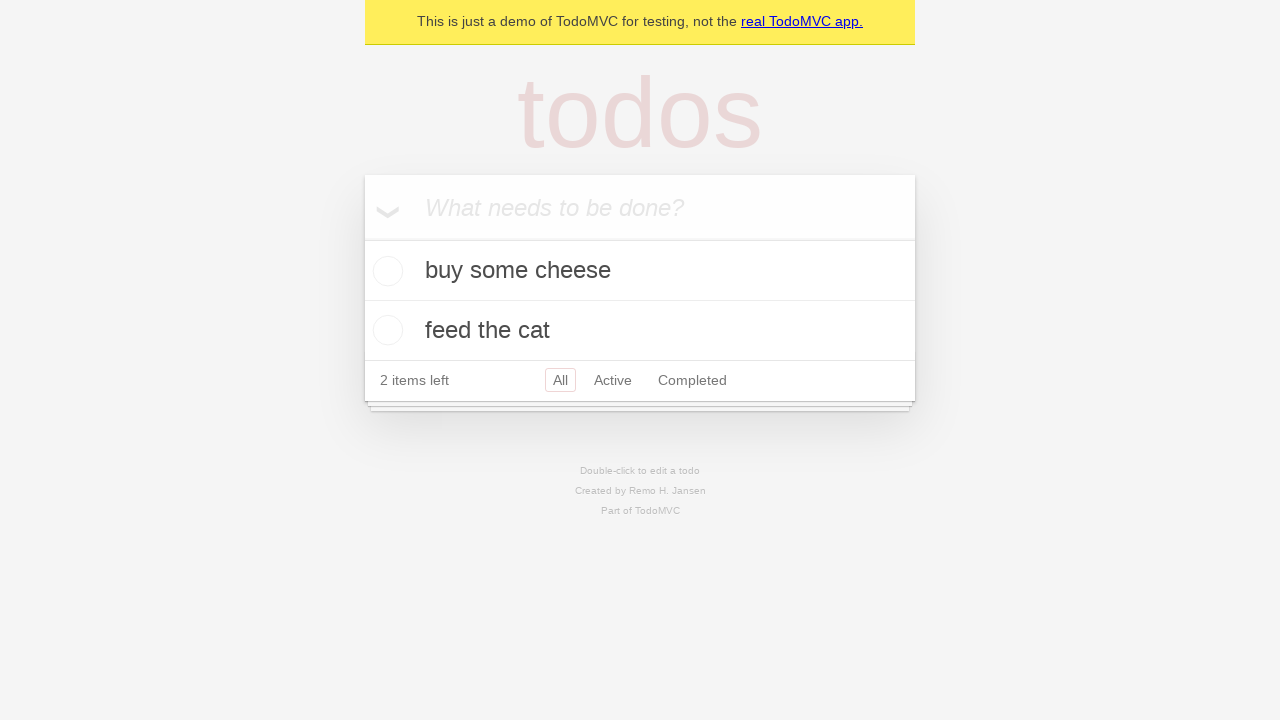

Located first todo item
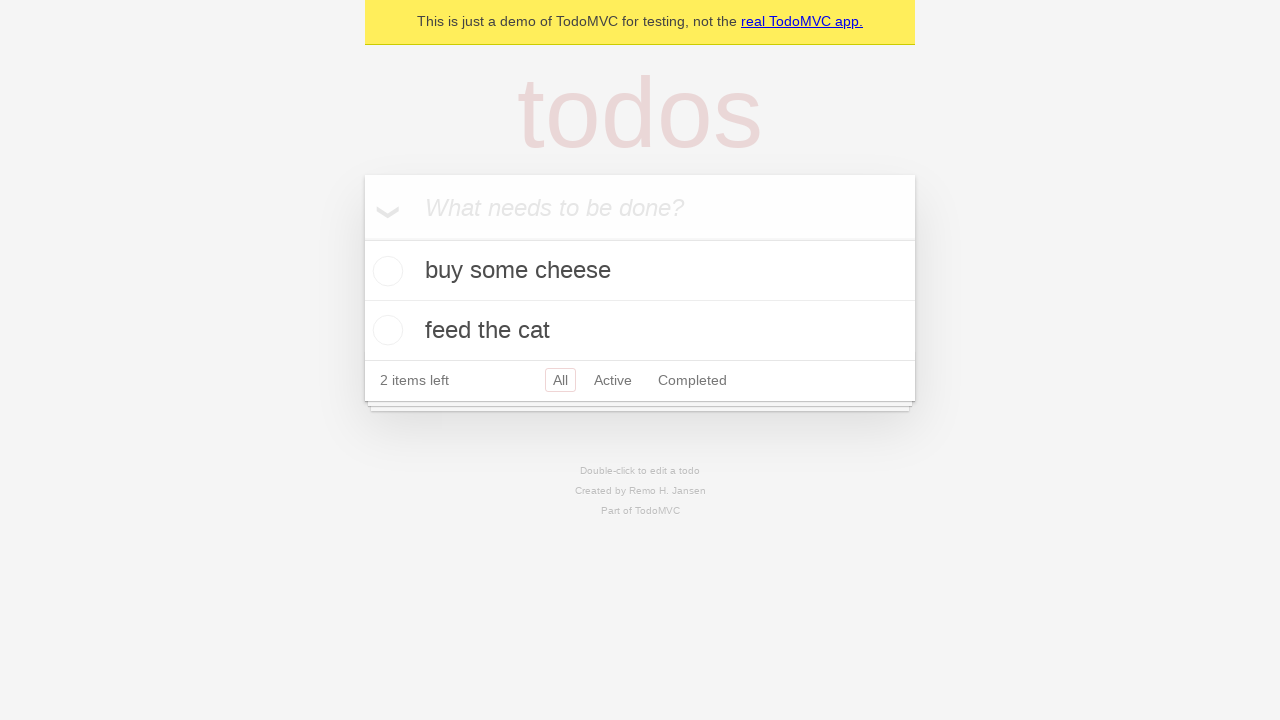

Located checkbox for first todo item
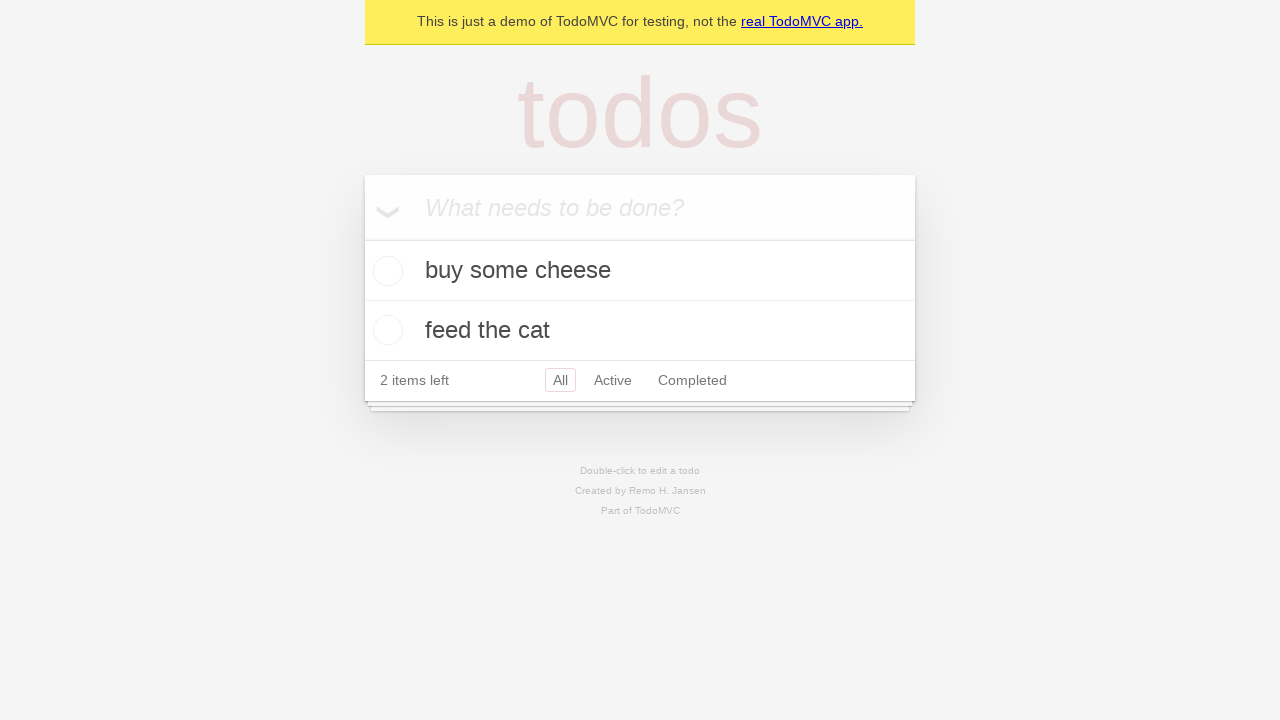

Checked the first todo item as complete at (385, 271) on internal:testid=[data-testid="todo-item"s] >> nth=0 >> internal:role=checkbox
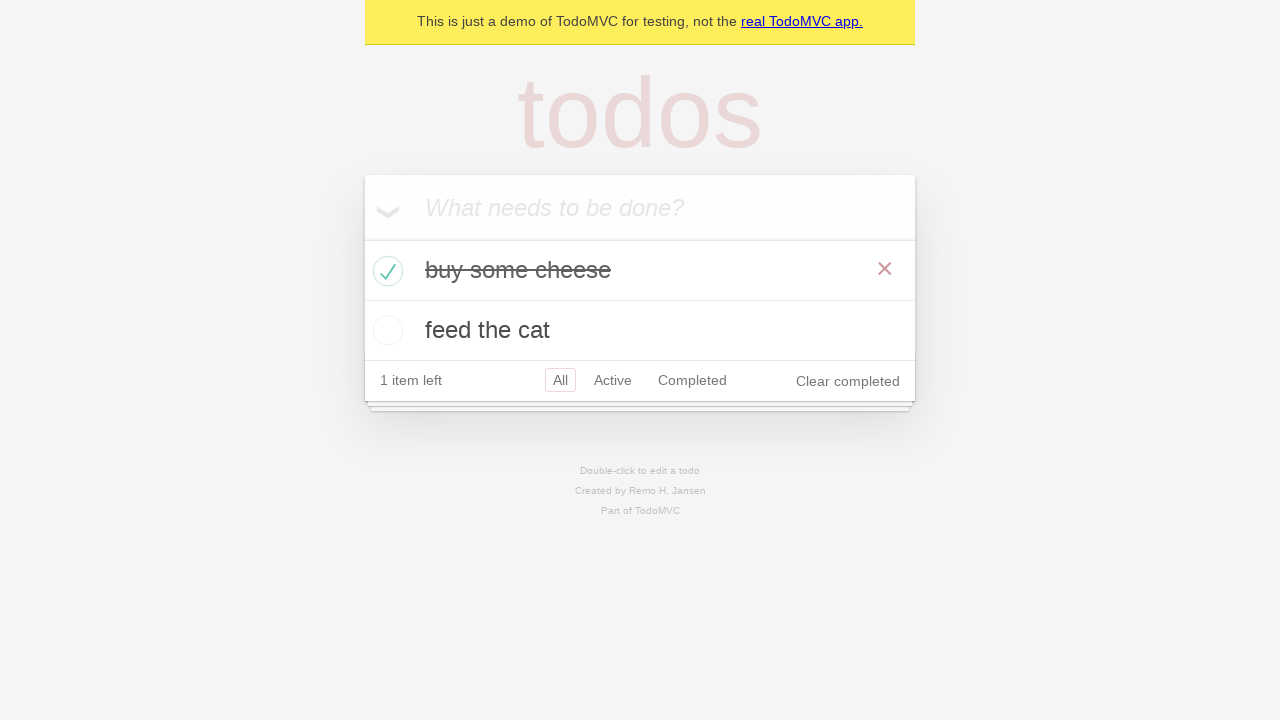

Unchecked the first todo item to mark as incomplete at (385, 271) on internal:testid=[data-testid="todo-item"s] >> nth=0 >> internal:role=checkbox
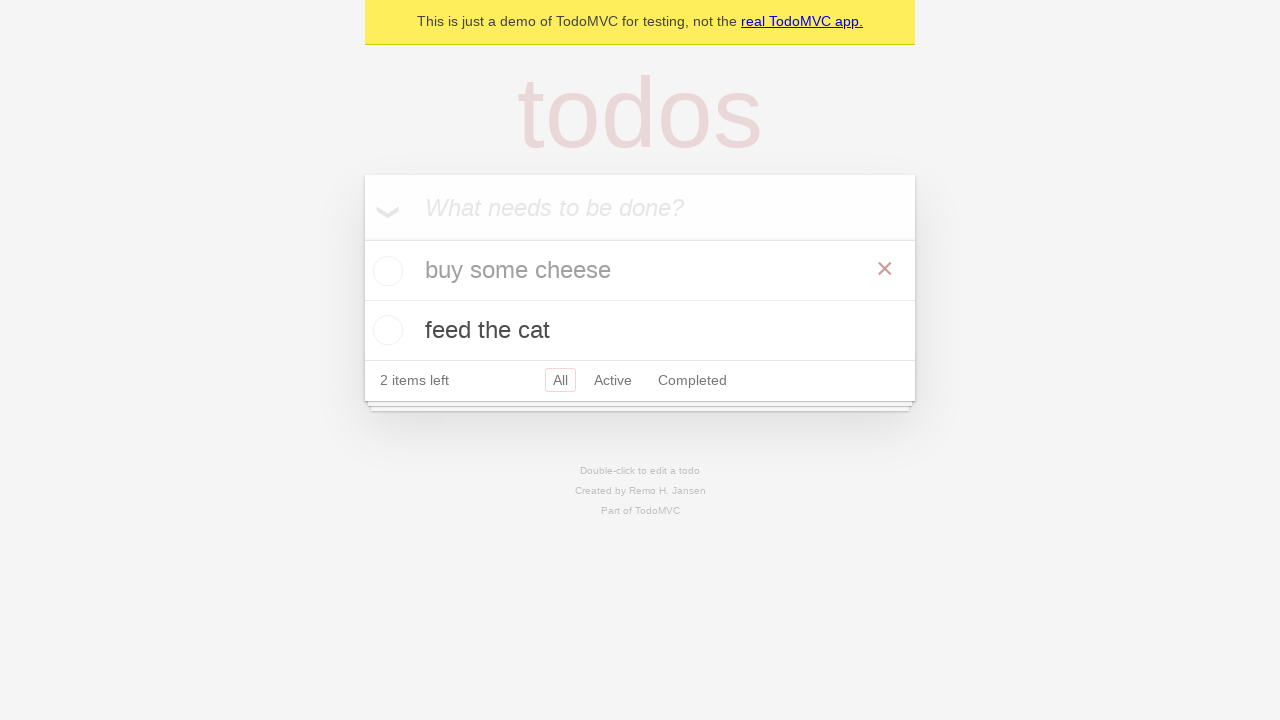

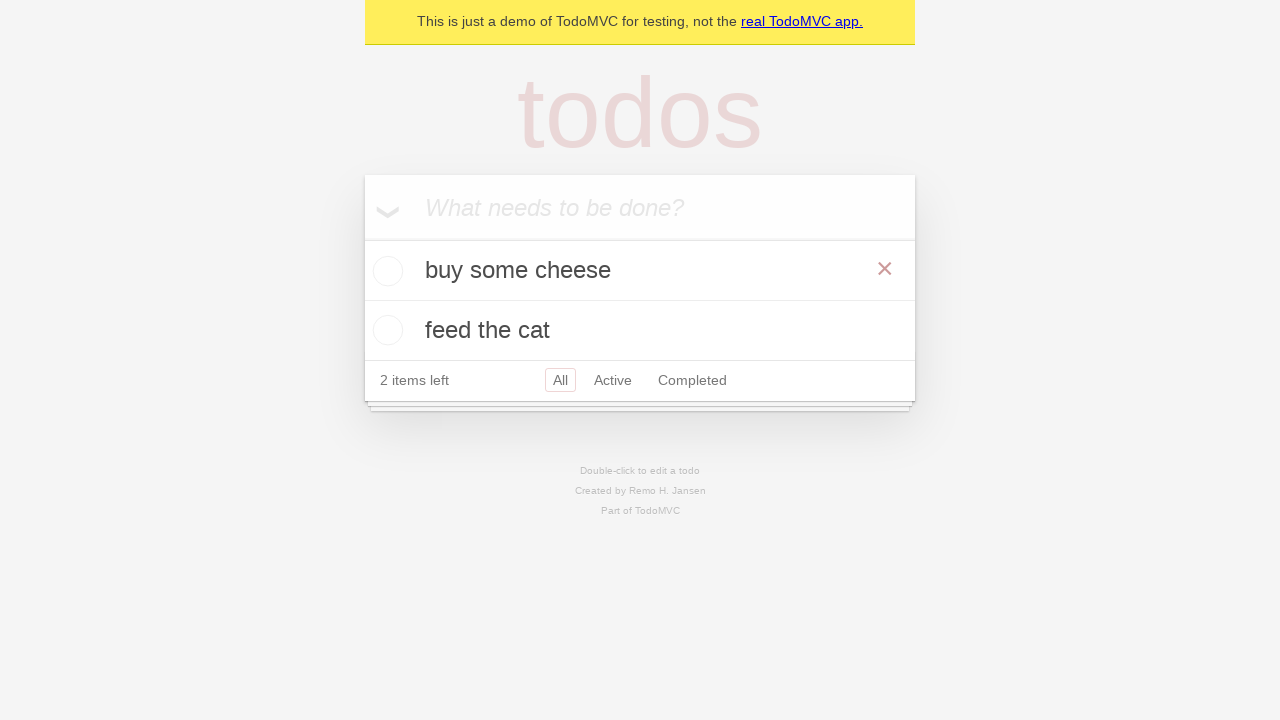